Tests registration form validation by submitting empty fields and verifying all required field error messages are displayed

Starting URL: https://alada.vn/tai-khoan/dang-ky.html

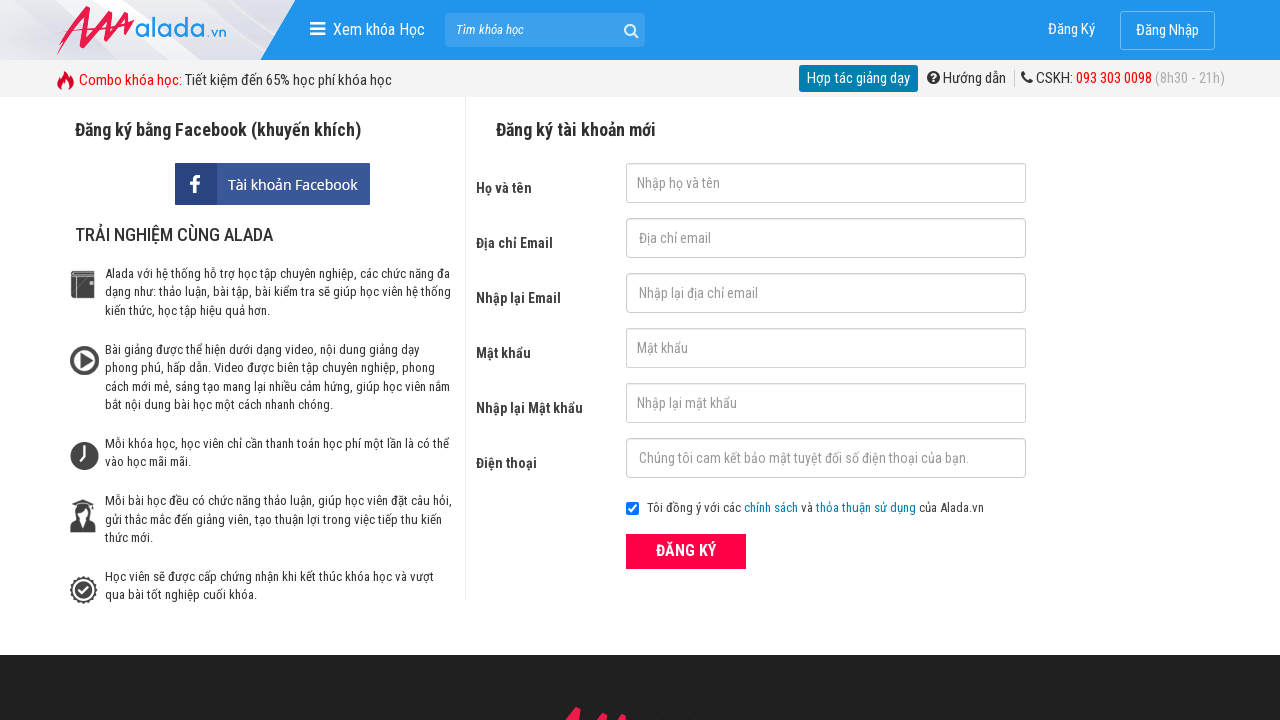

Cleared first name field on input#txtFirstname
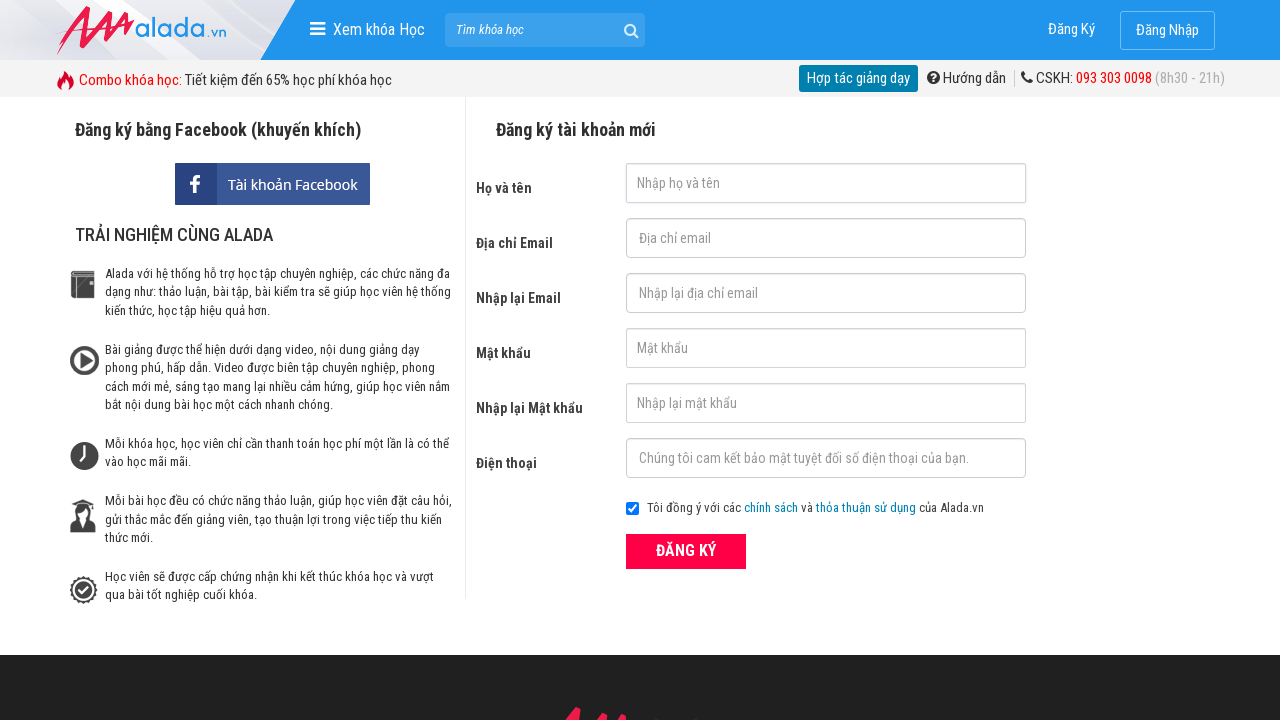

Cleared email field on input#txtEmail
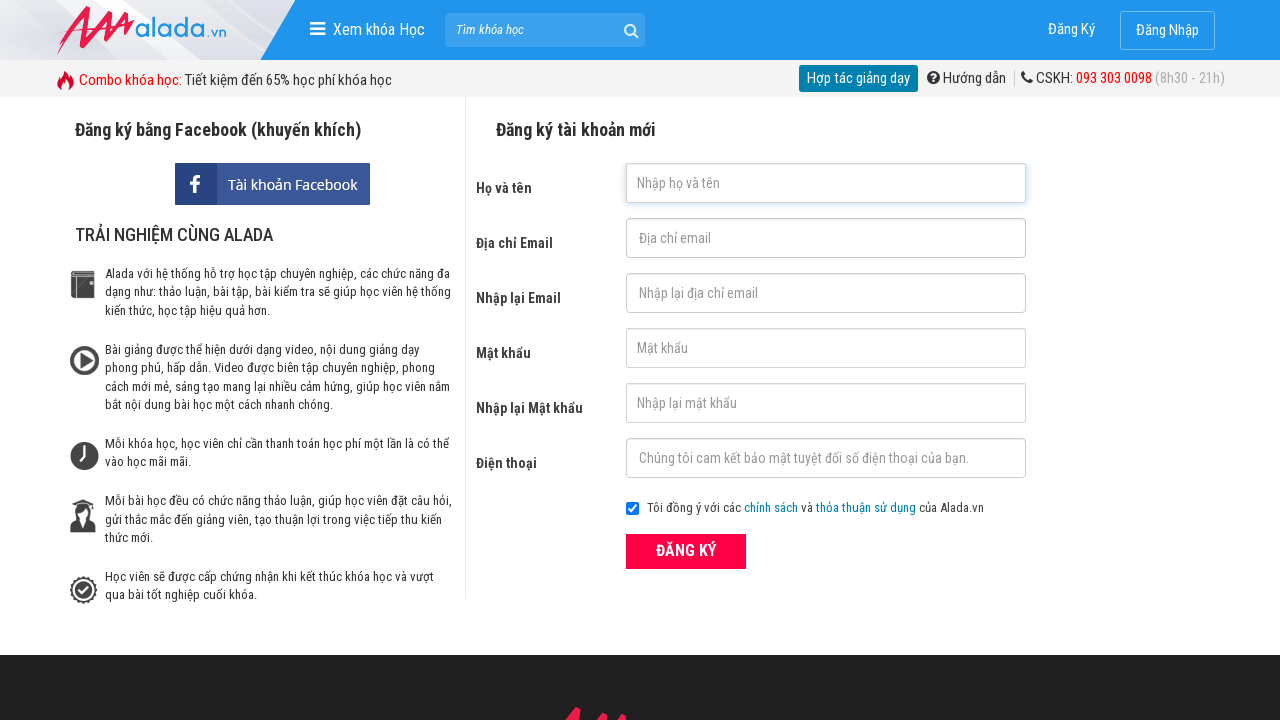

Cleared confirm email field on input#txtCEmail
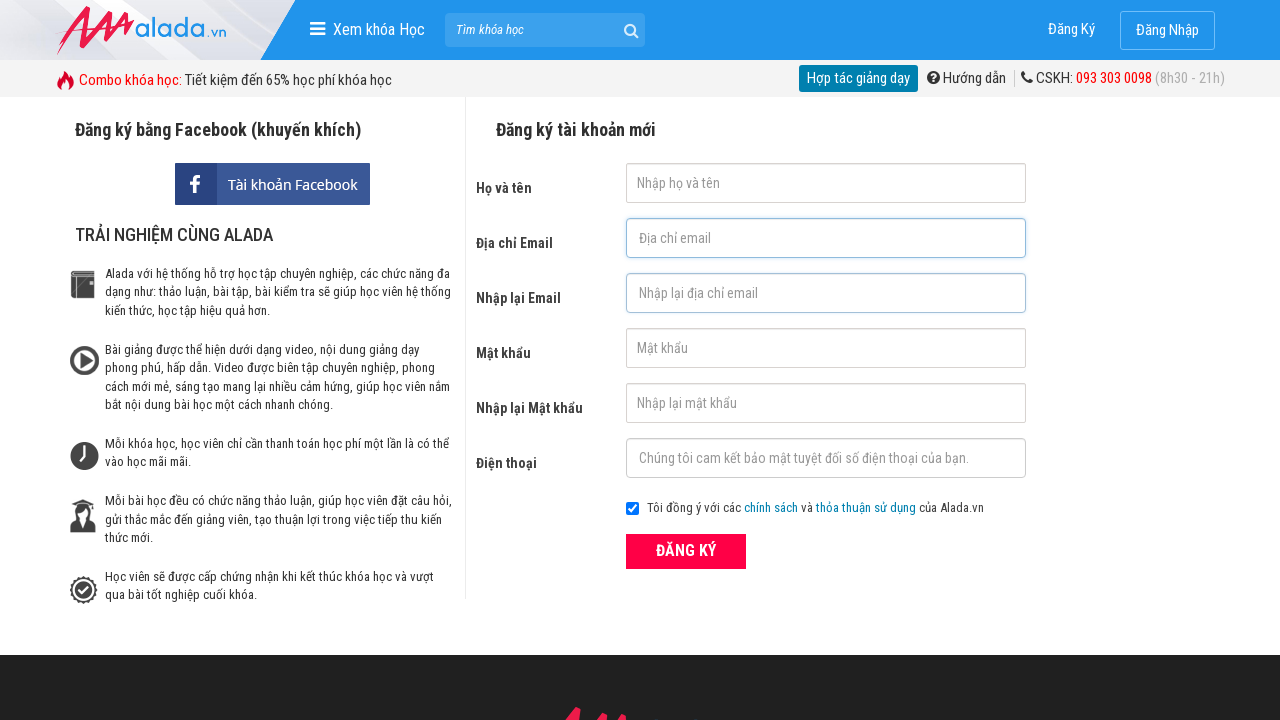

Cleared password field on input#txtPassword
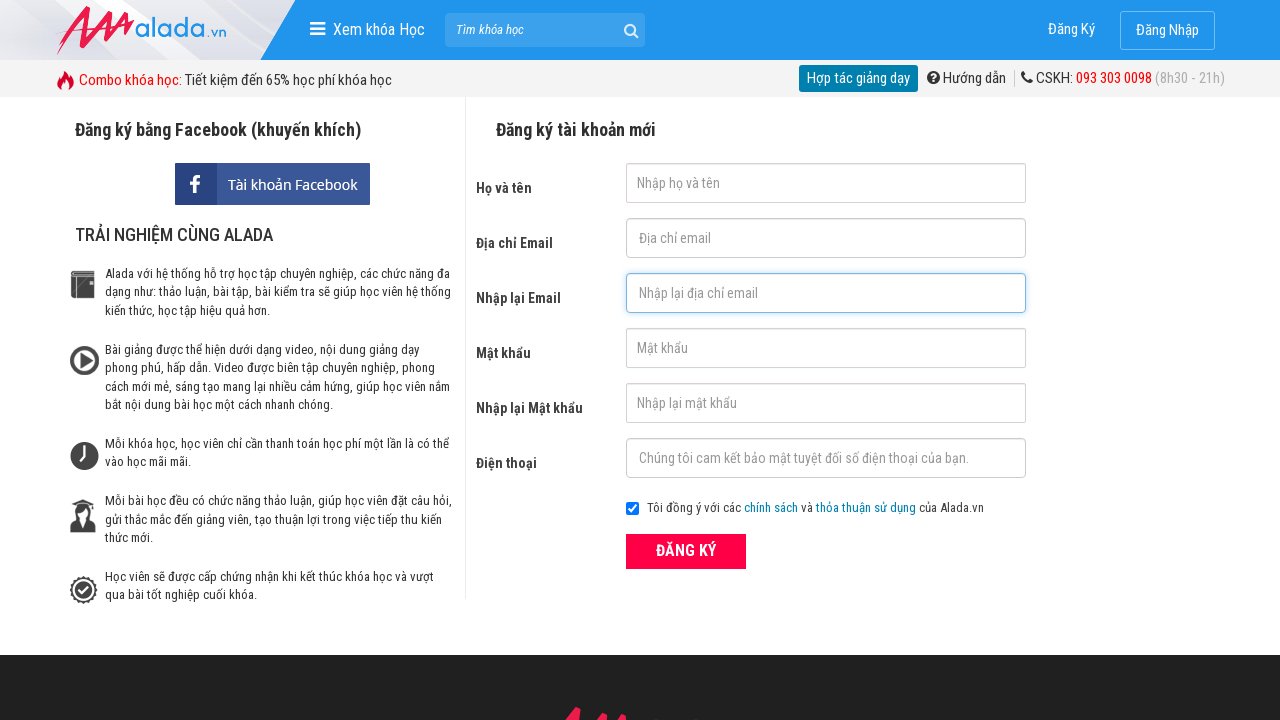

Cleared confirm password field on input#txtCPassword
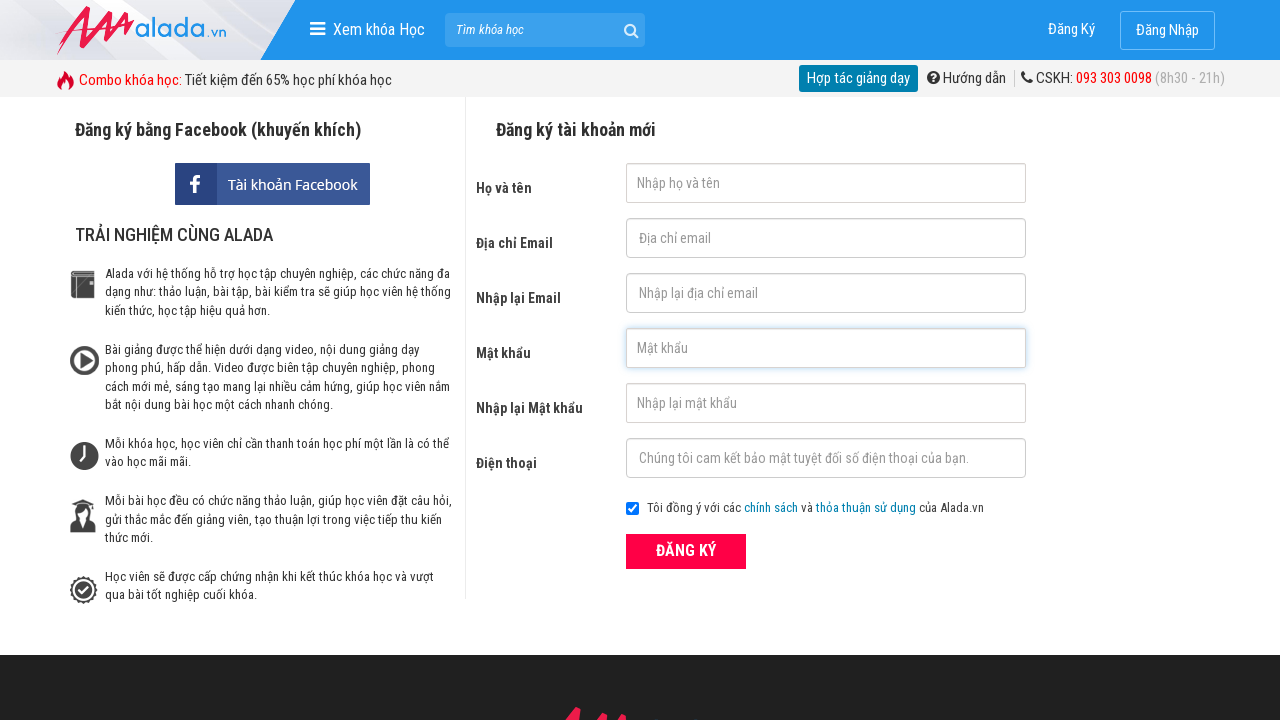

Cleared phone field on input#txtPhone
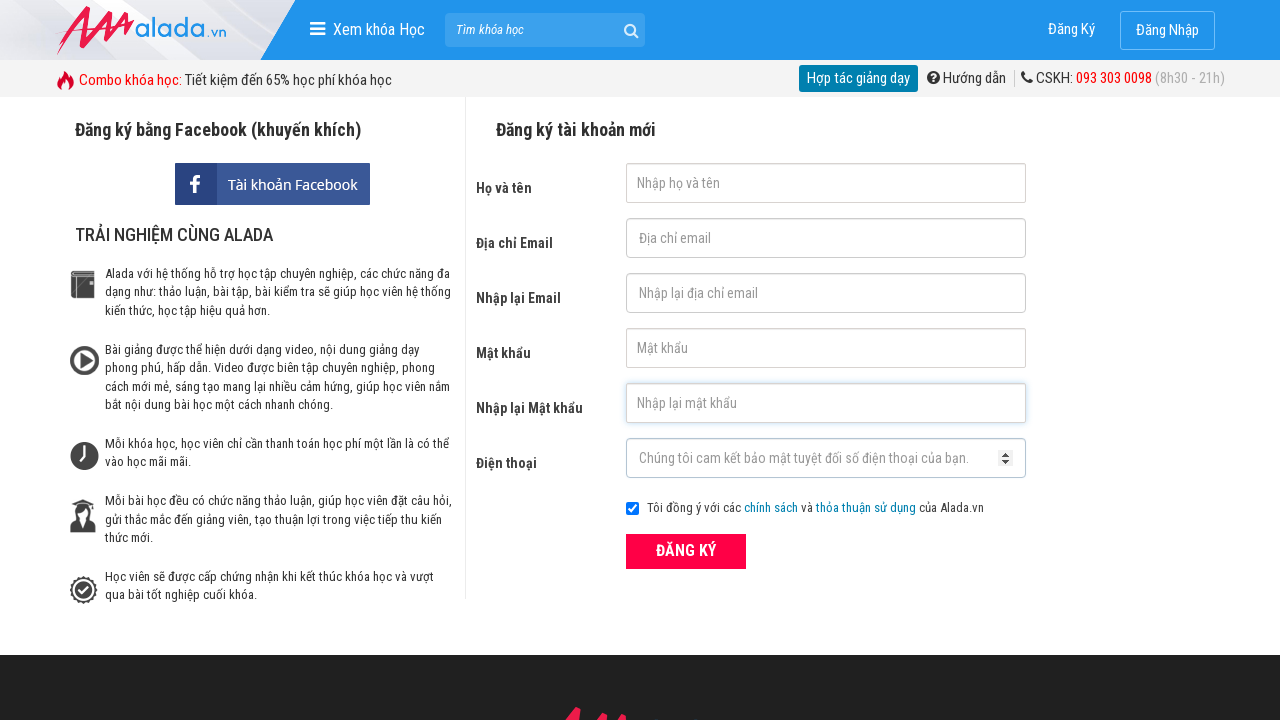

Clicked register button with all empty fields at (686, 551) on div.frmRegister button.btn_pink_sm
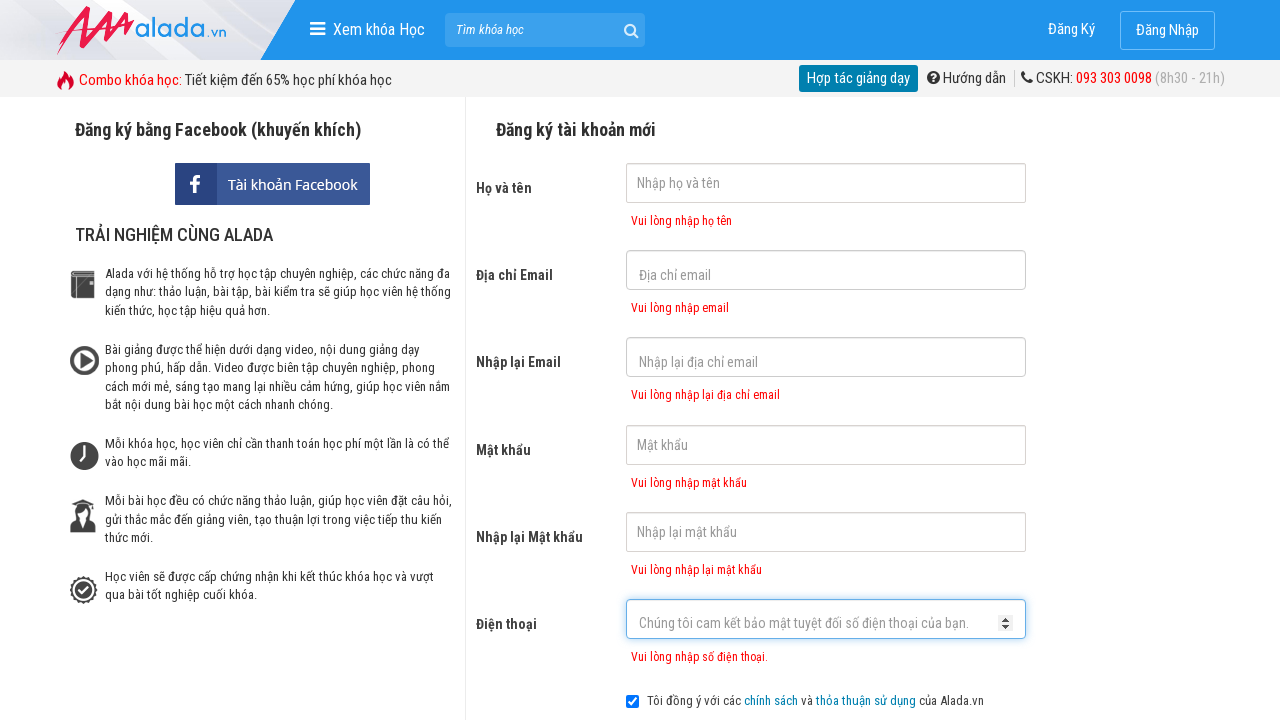

First name error message displayed
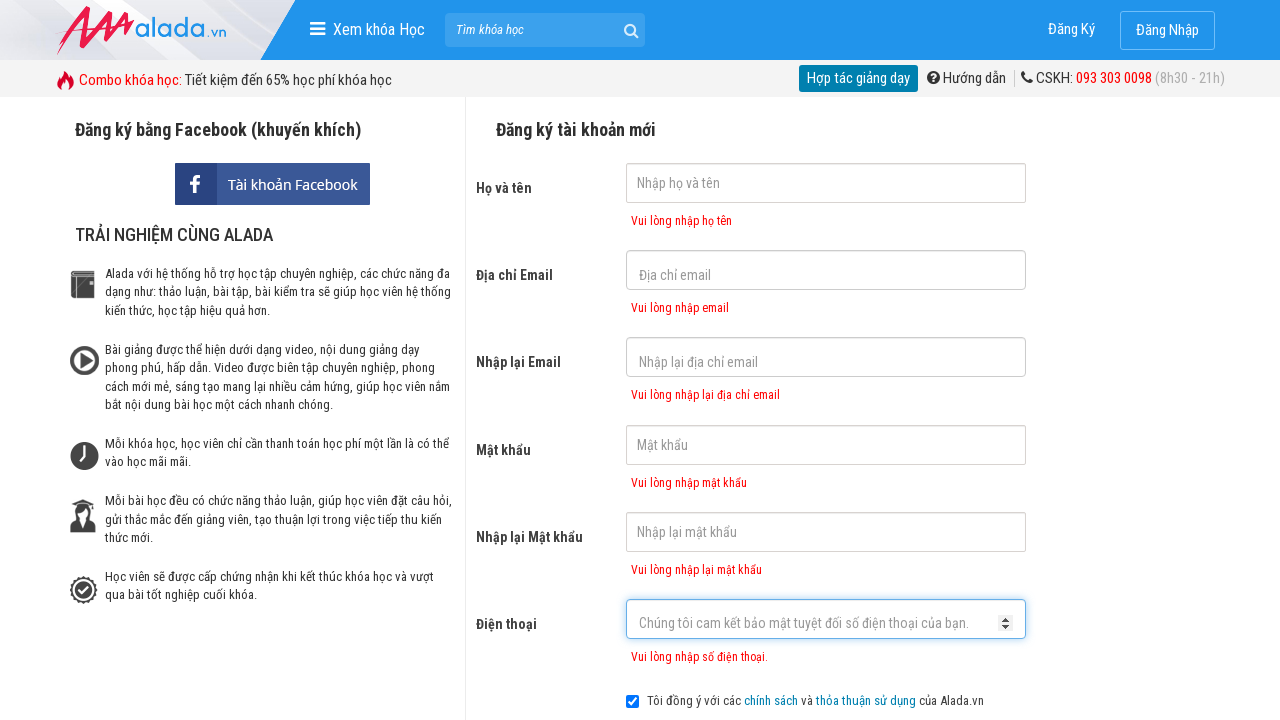

Email error message displayed
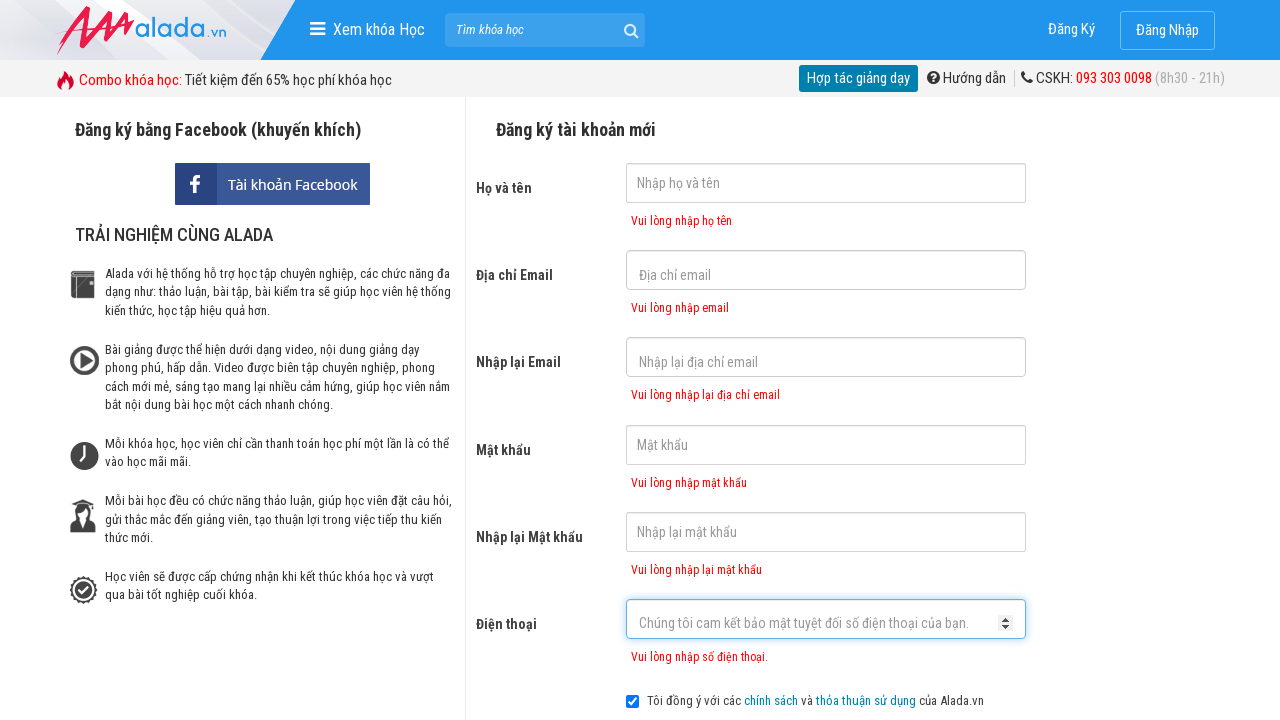

Confirm email error message displayed
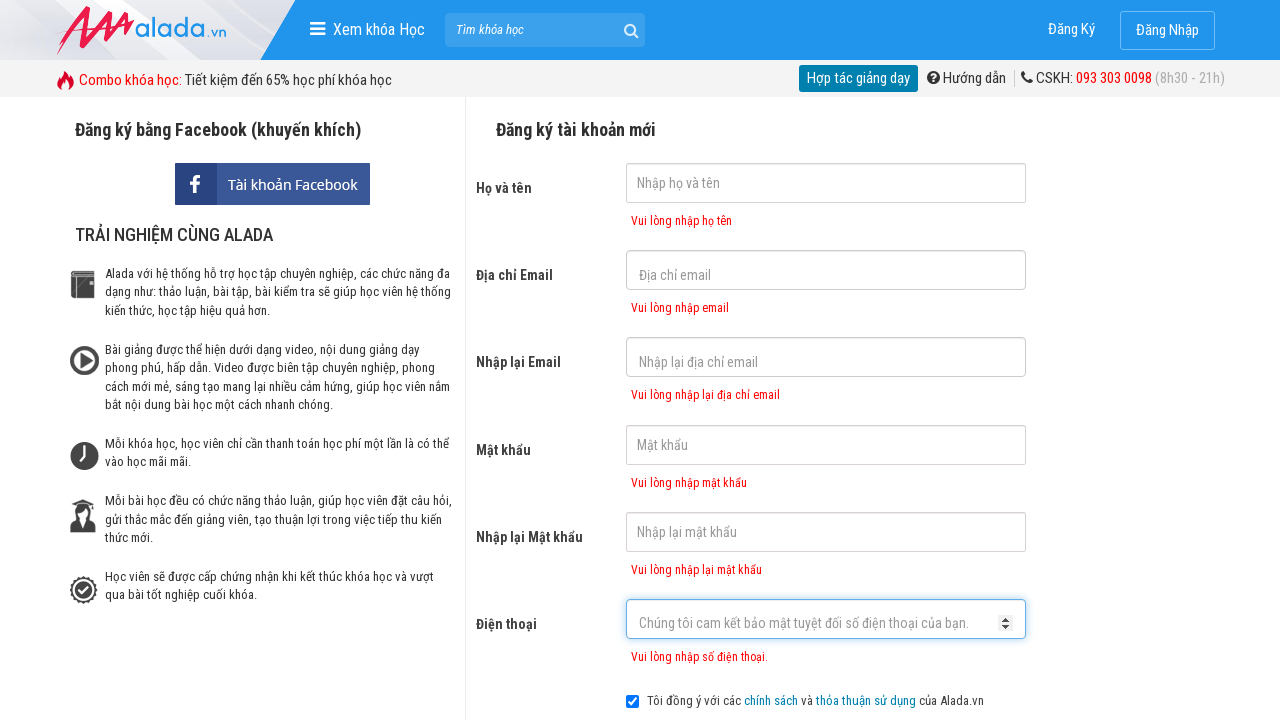

Password error message displayed
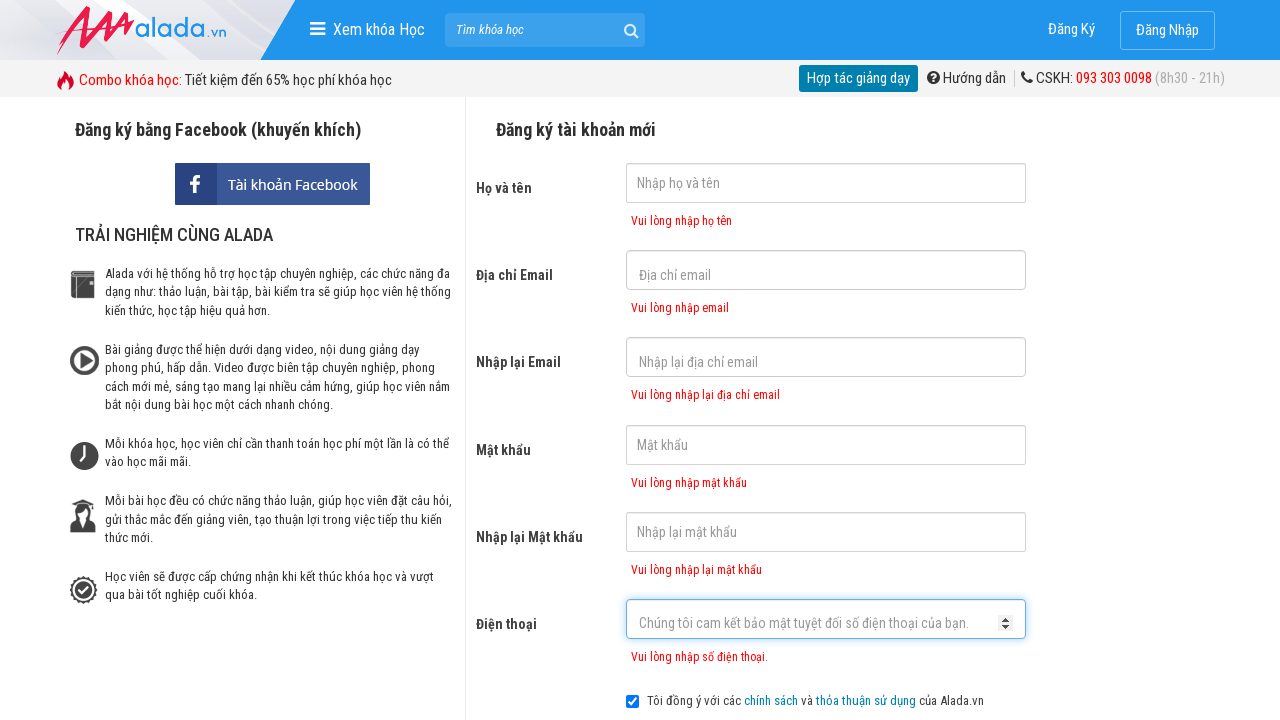

Confirm password error message displayed
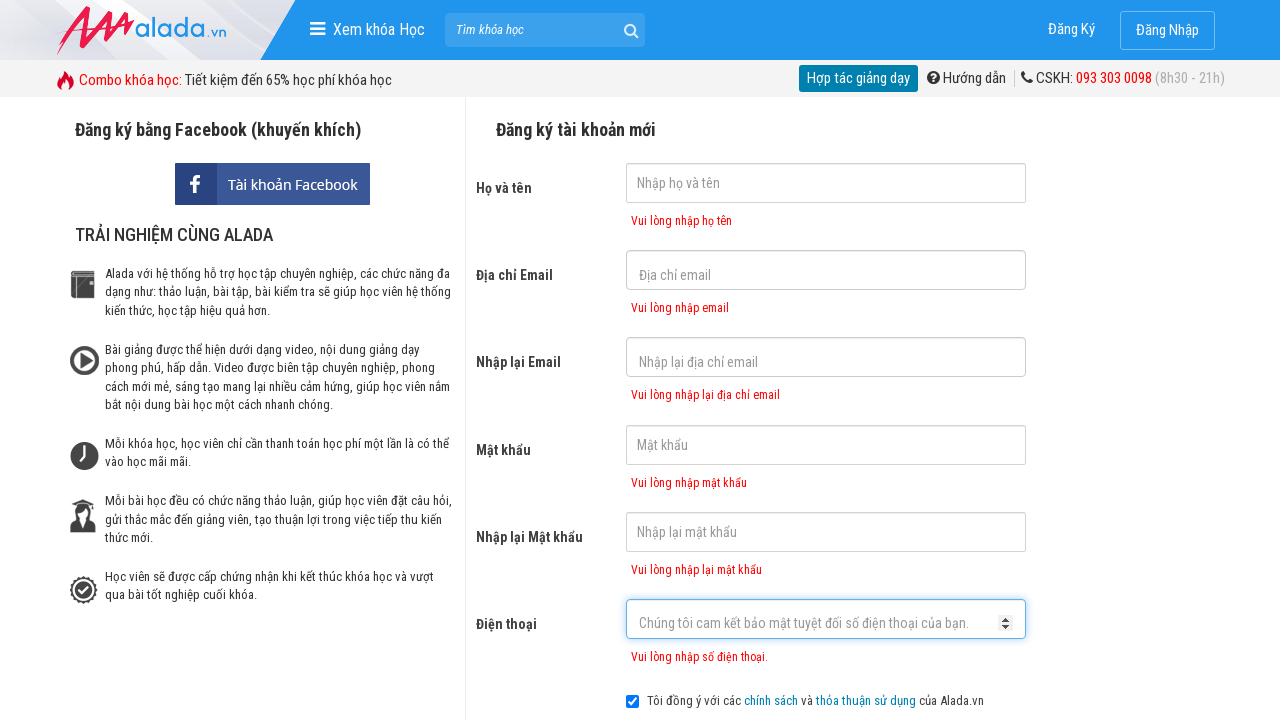

Phone error message displayed
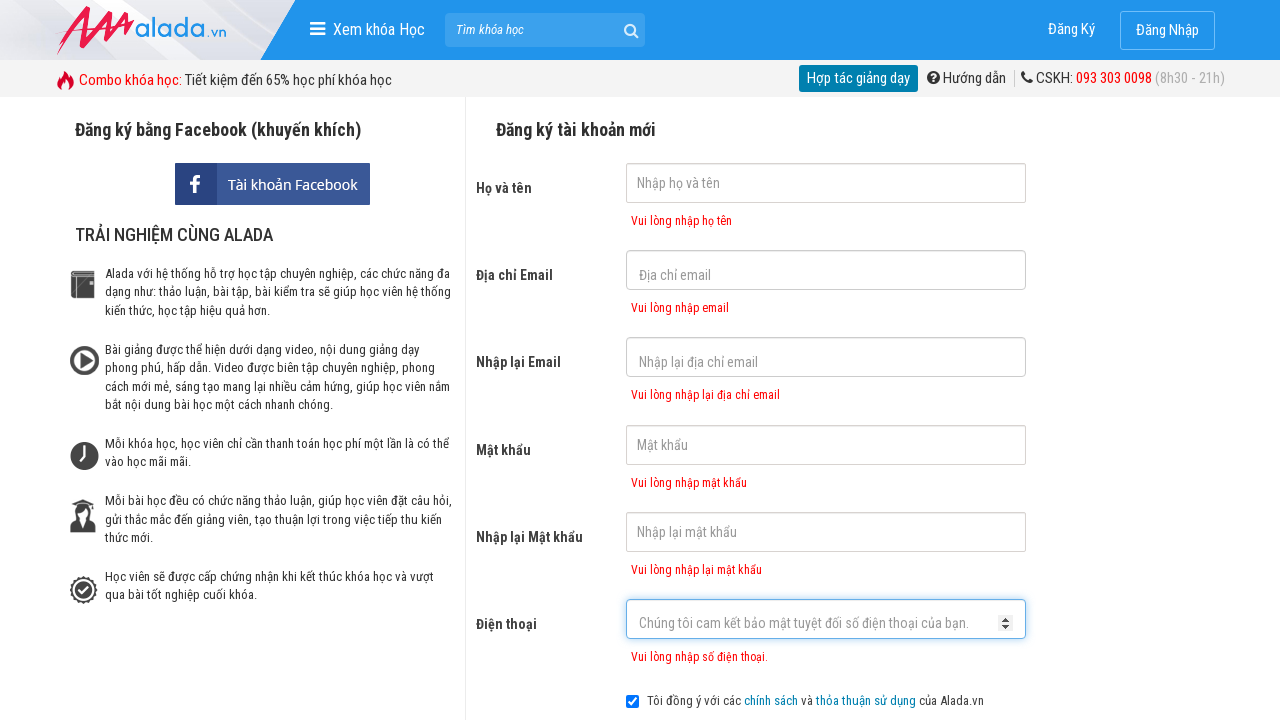

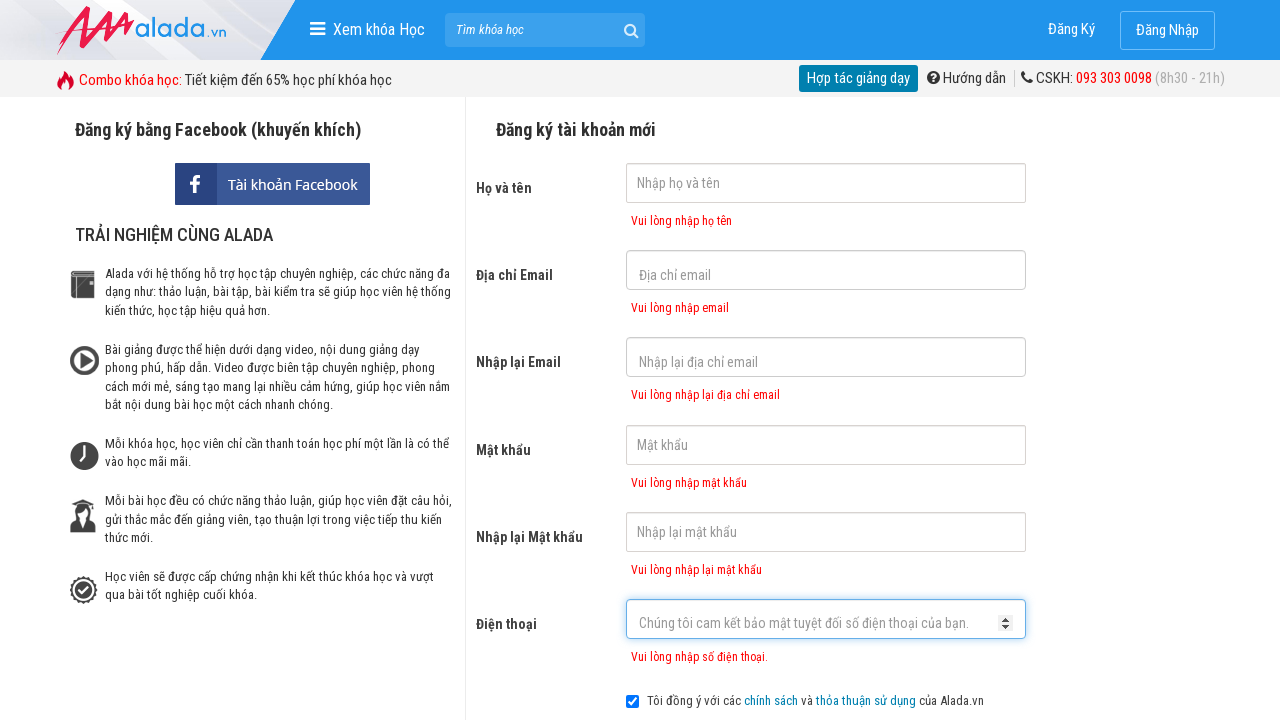